Tests that entering a number above 100 shows the error message "Number is too big"

Starting URL: https://kristinek.github.io/site/tasks/enter_a_number

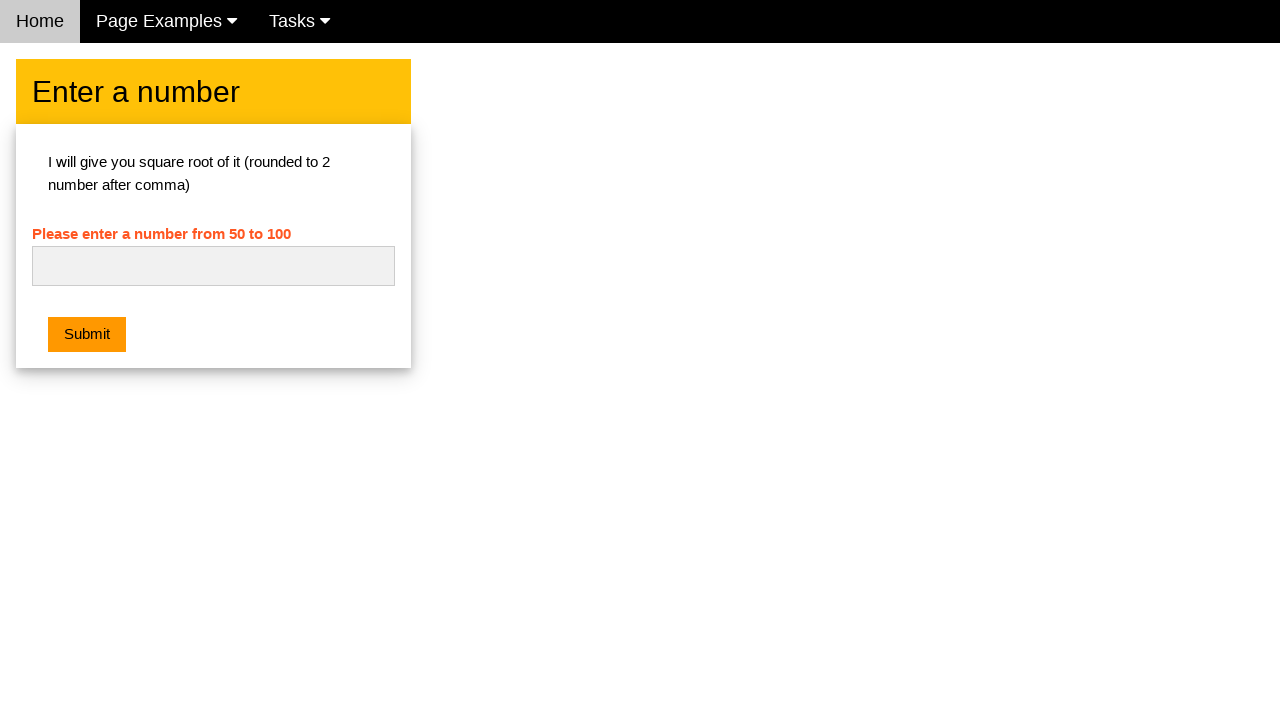

Cleared the number input field on #numb
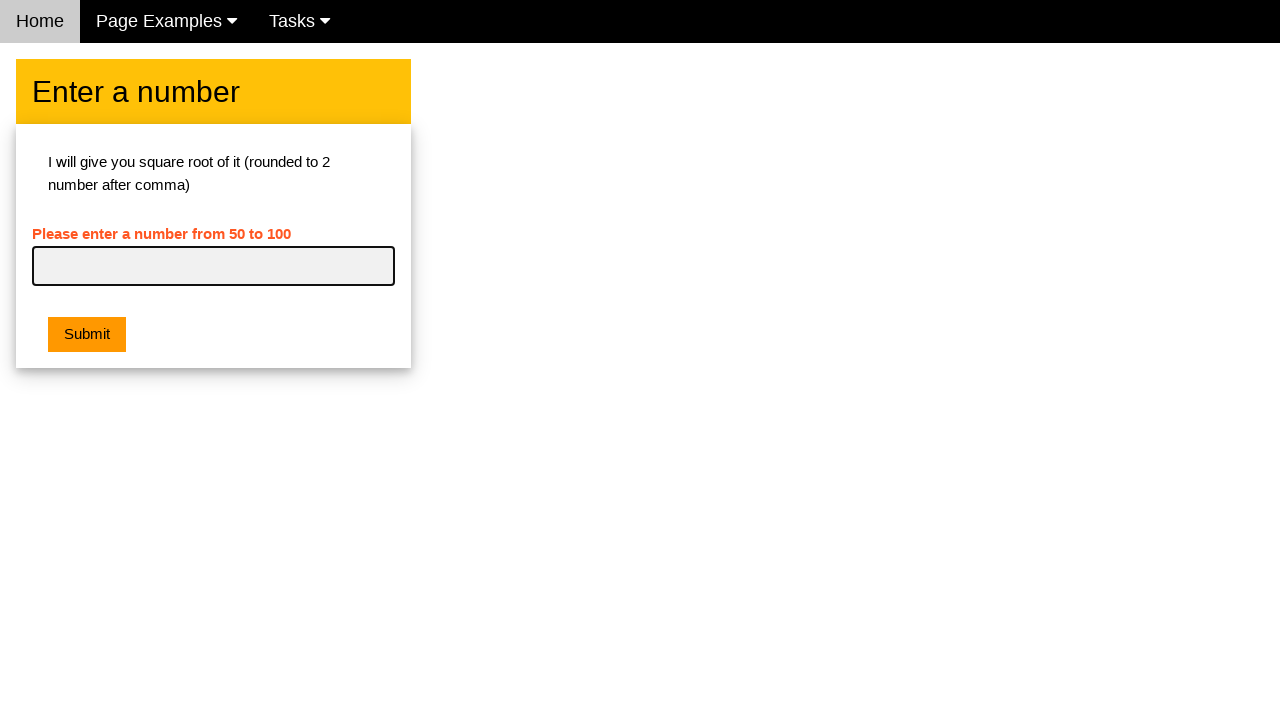

Entered 200 into the number input field on #numb
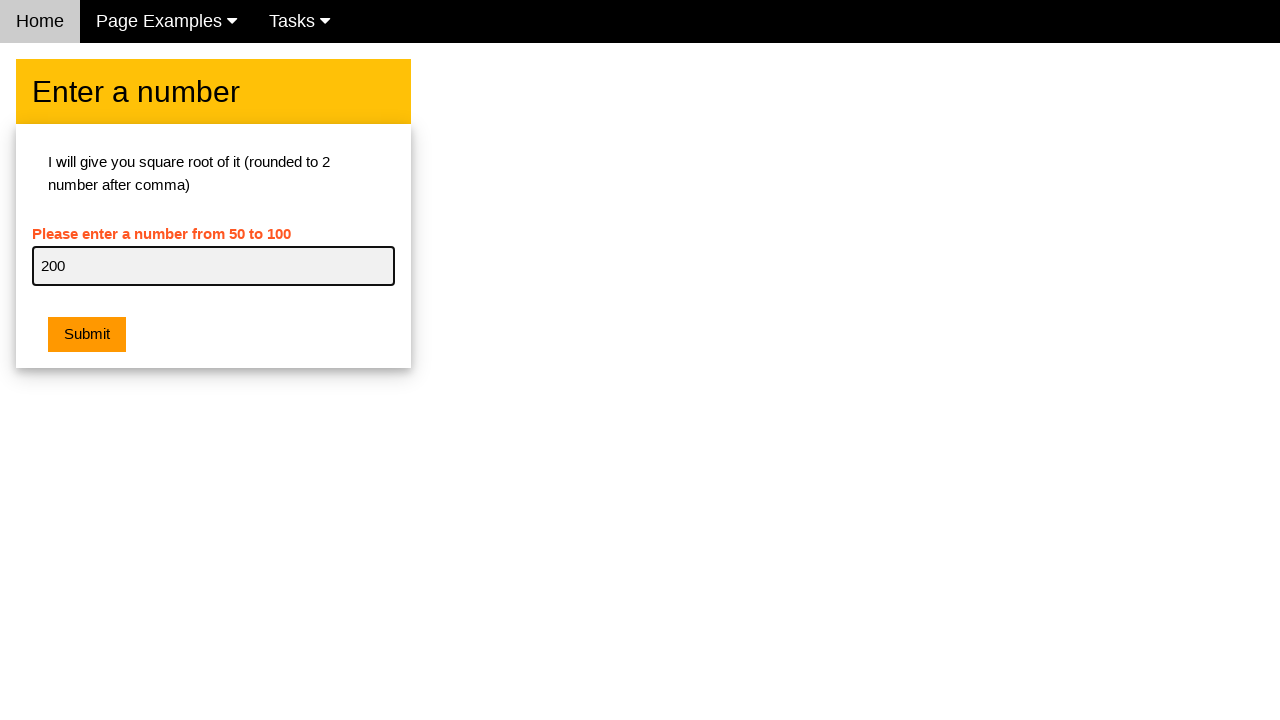

Clicked the submit button at (87, 335) on .w3-orange
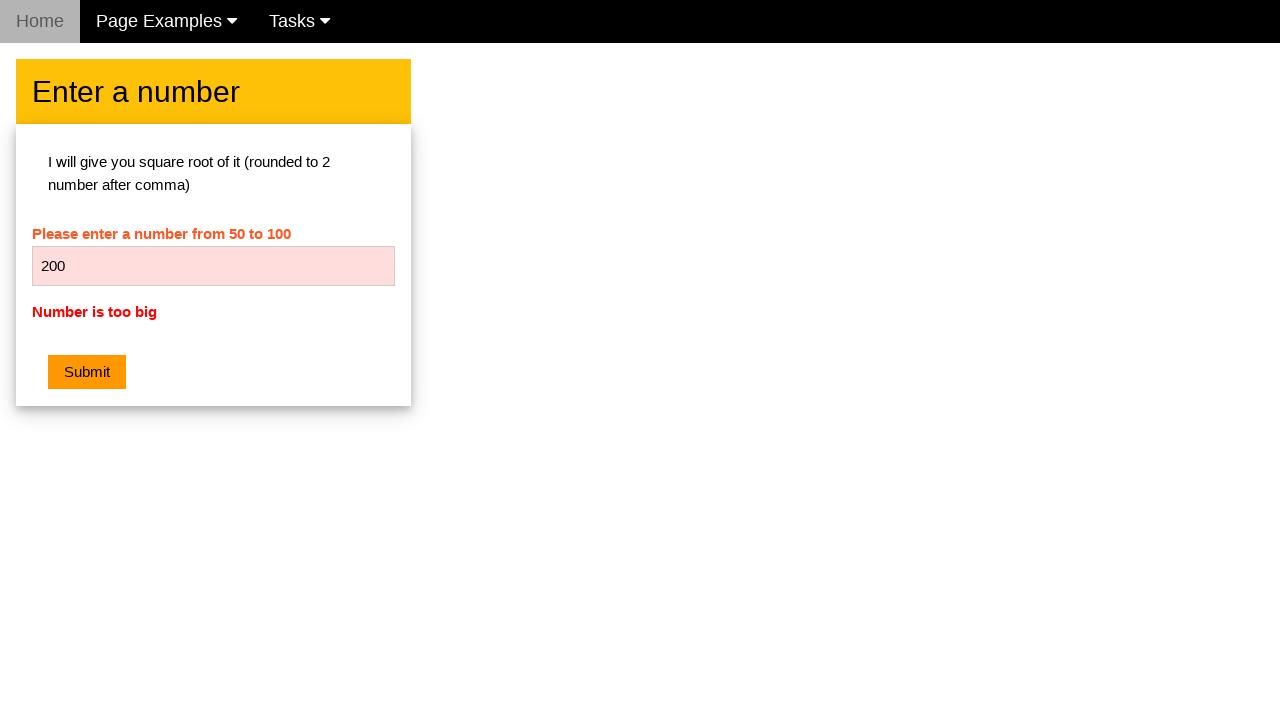

Error message 'Number is too big' appeared
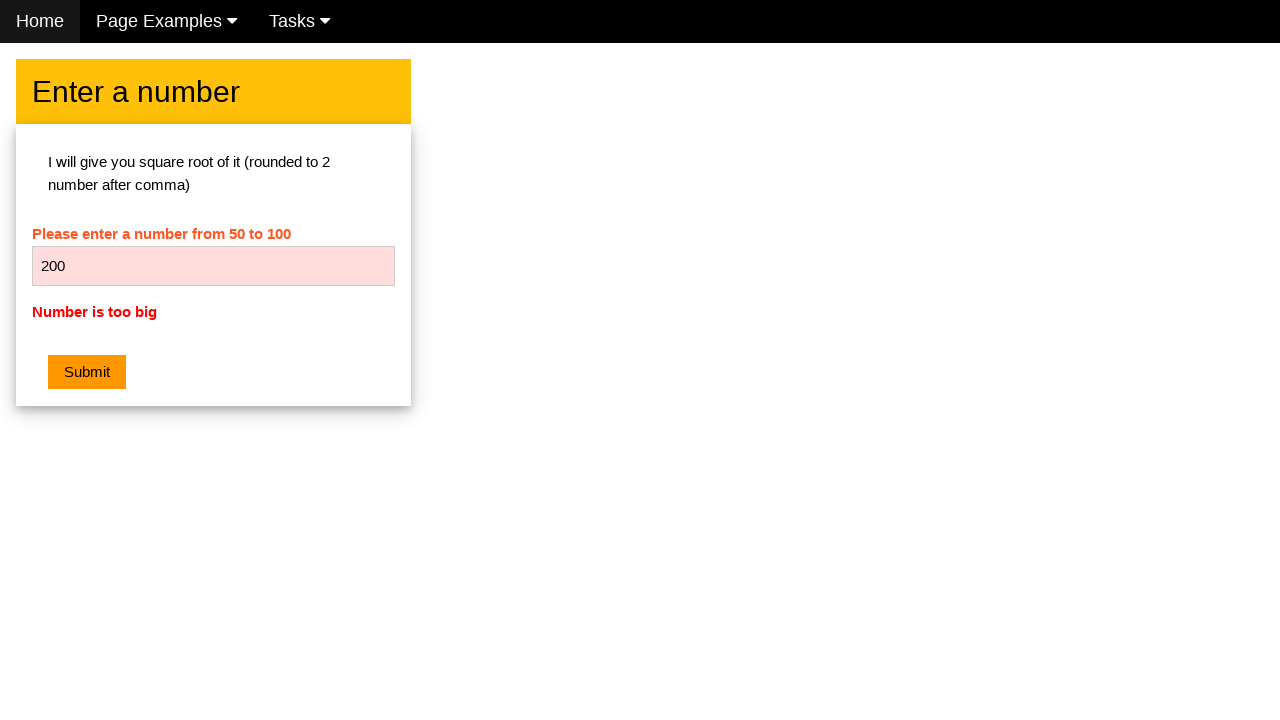

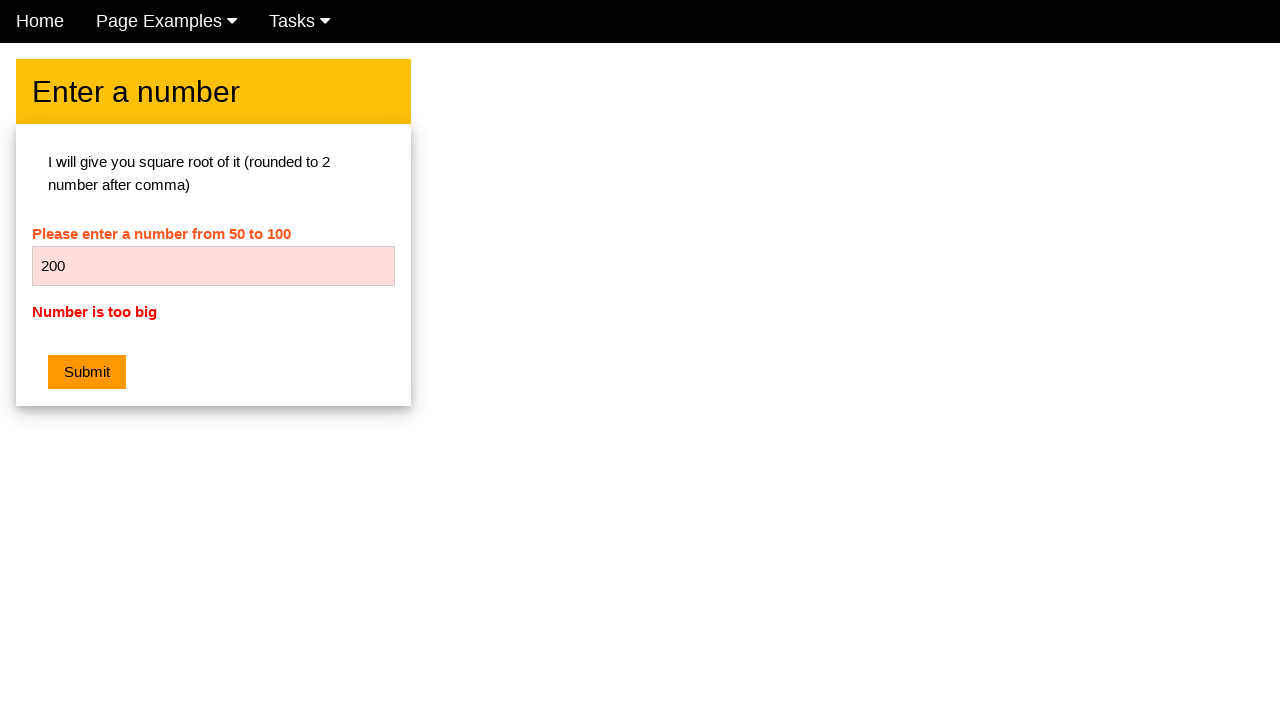